Tests valid email with invalid password combination to verify error handling

Starting URL: https://selcenkaya.github.io/netflux/index.html

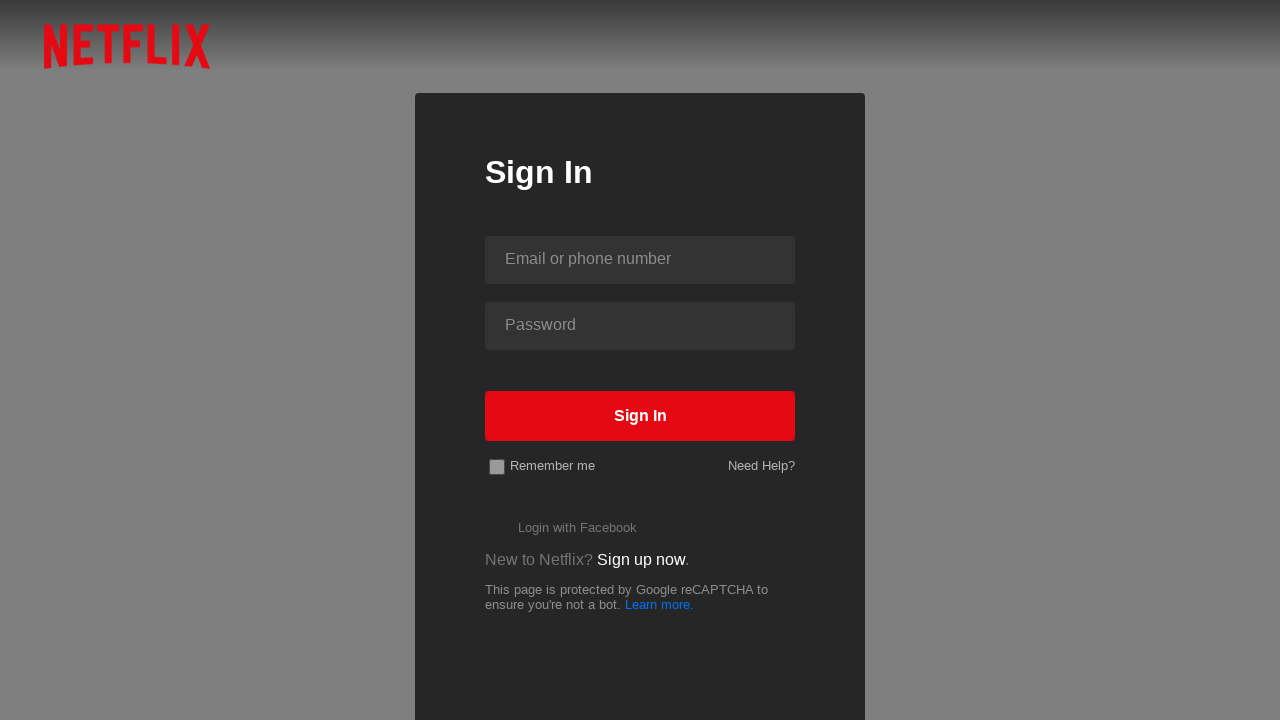

Filled email field with valid email 'panda@pan.da' on #id-email-phone
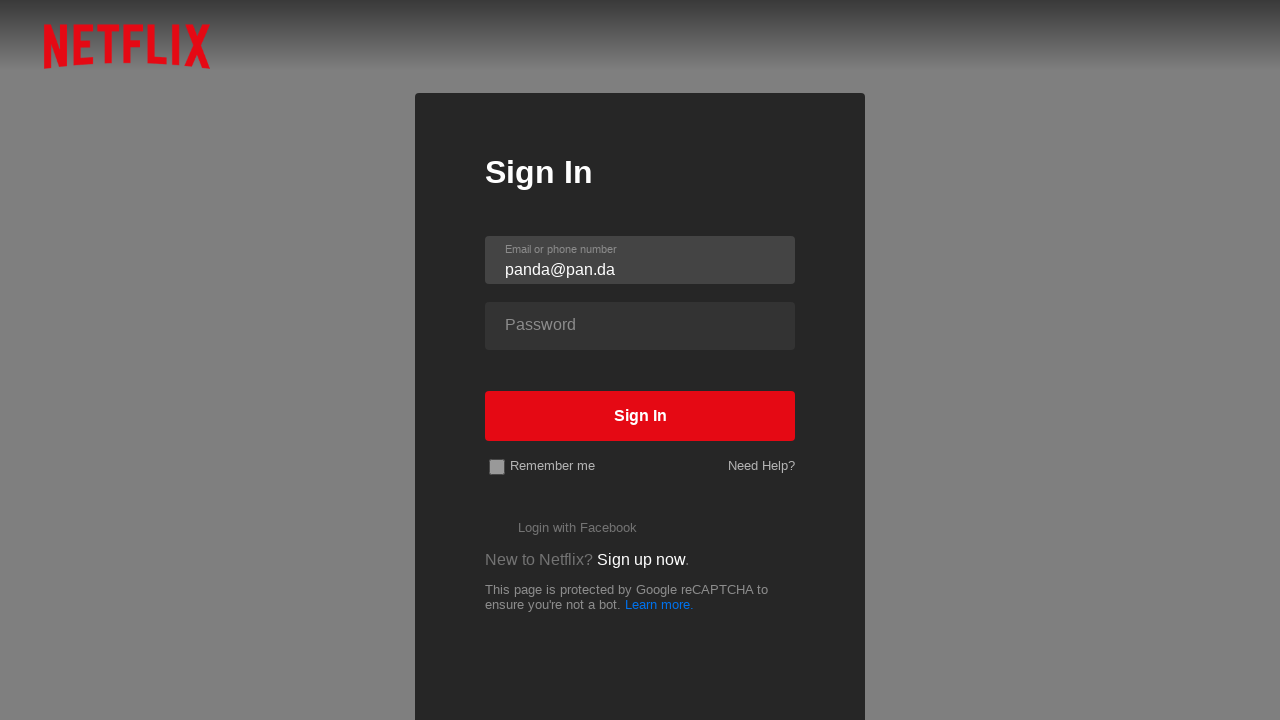

Filled password field with invalid password 'panda' on #id-password
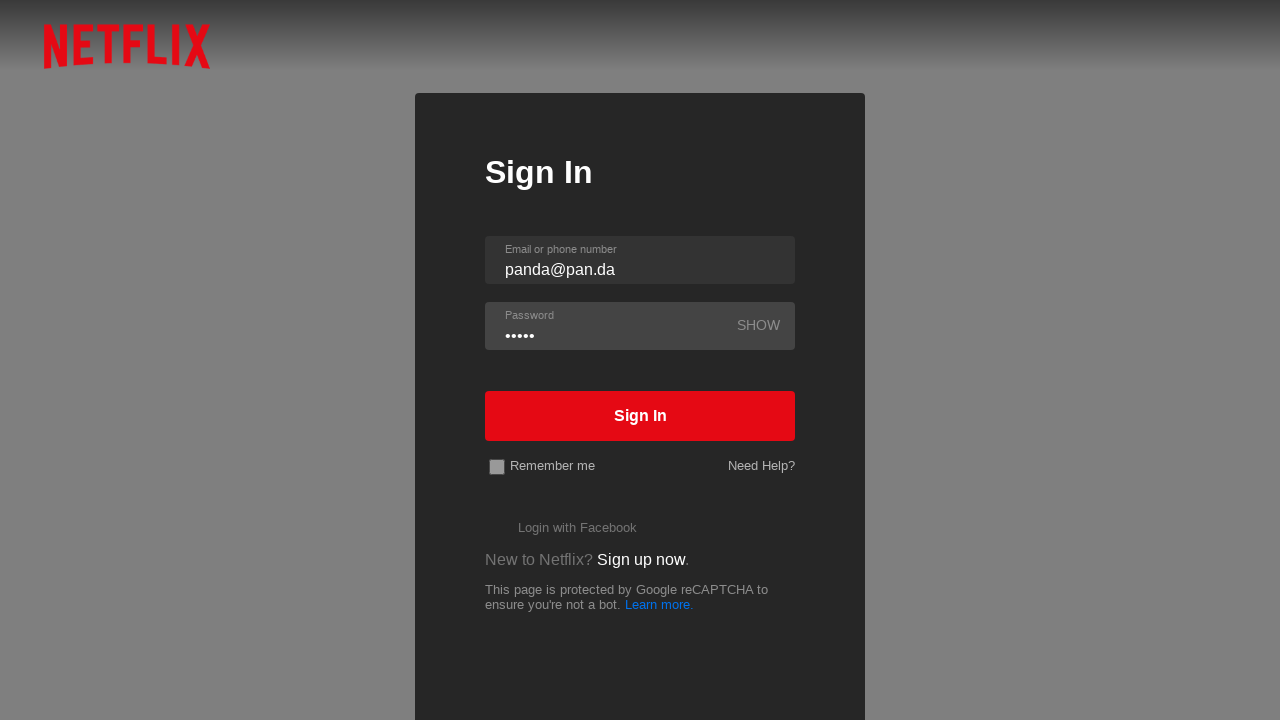

Clicked sign in button to attempt login with valid email and invalid password at (640, 416) on #signin-button
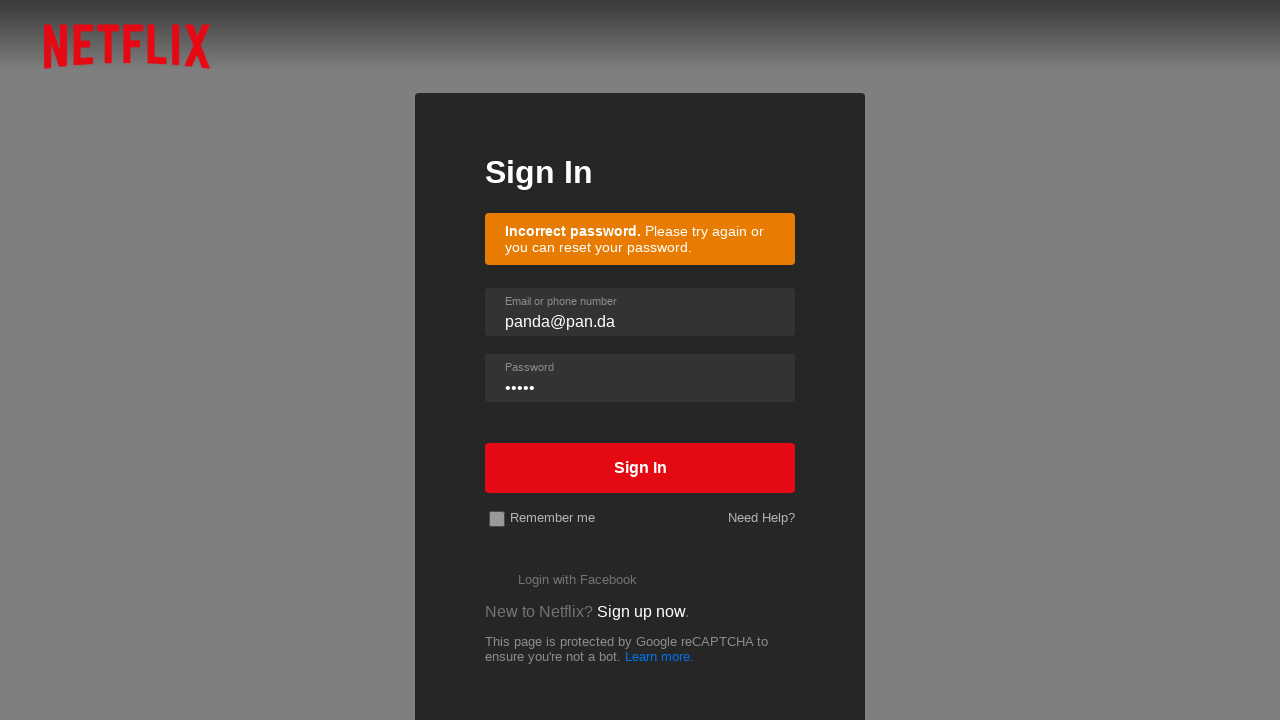

Clicked logo to trigger error display at (126, 46) on .logo
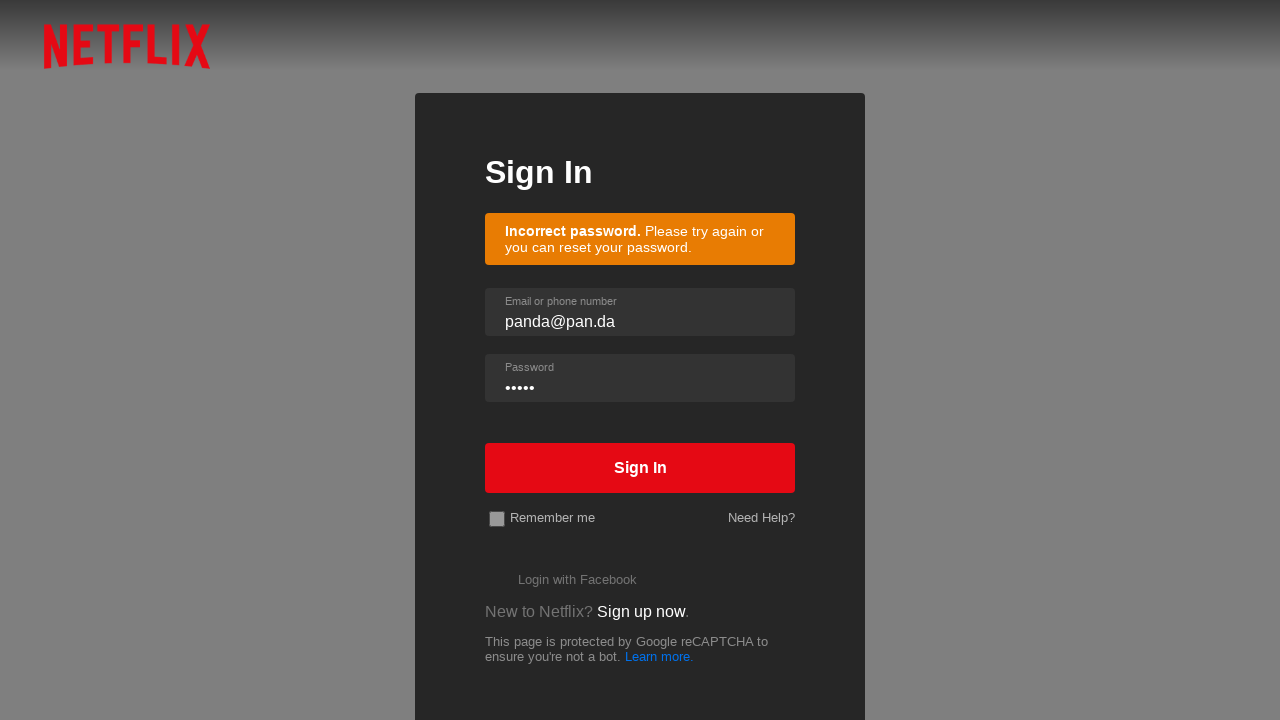

Verified URL remains at login page
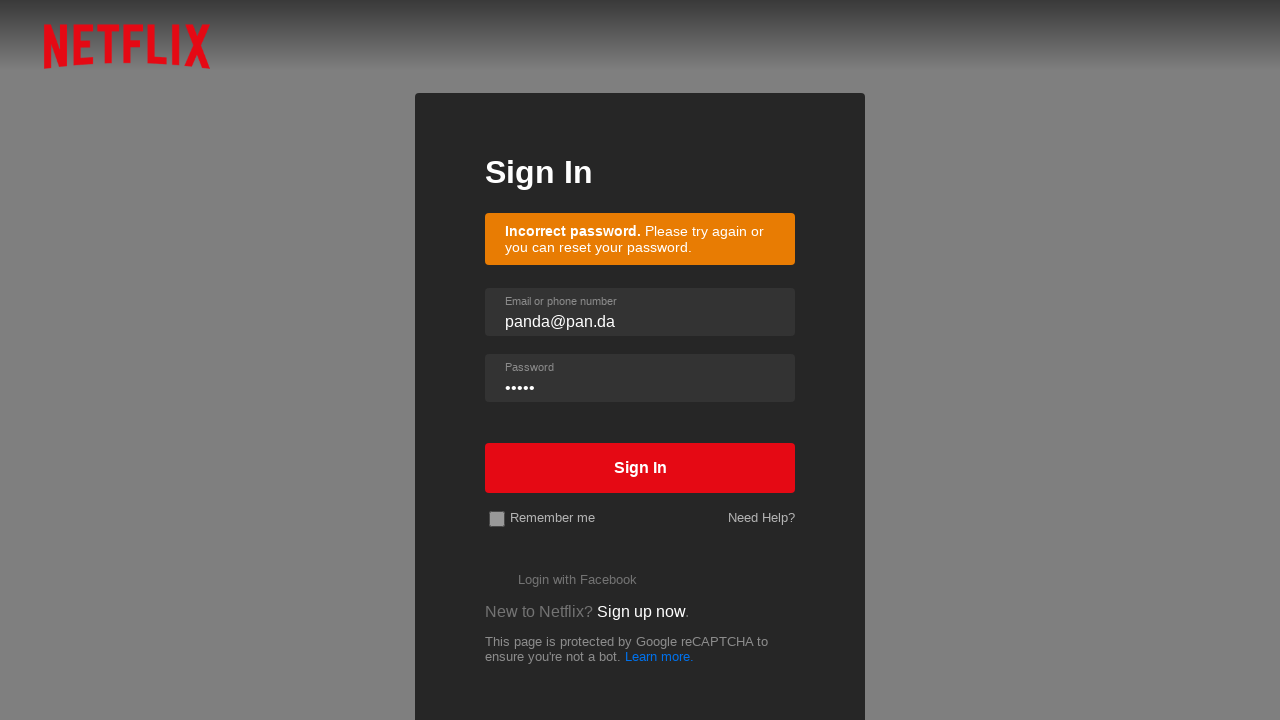

Verified email field preserved the valid email address
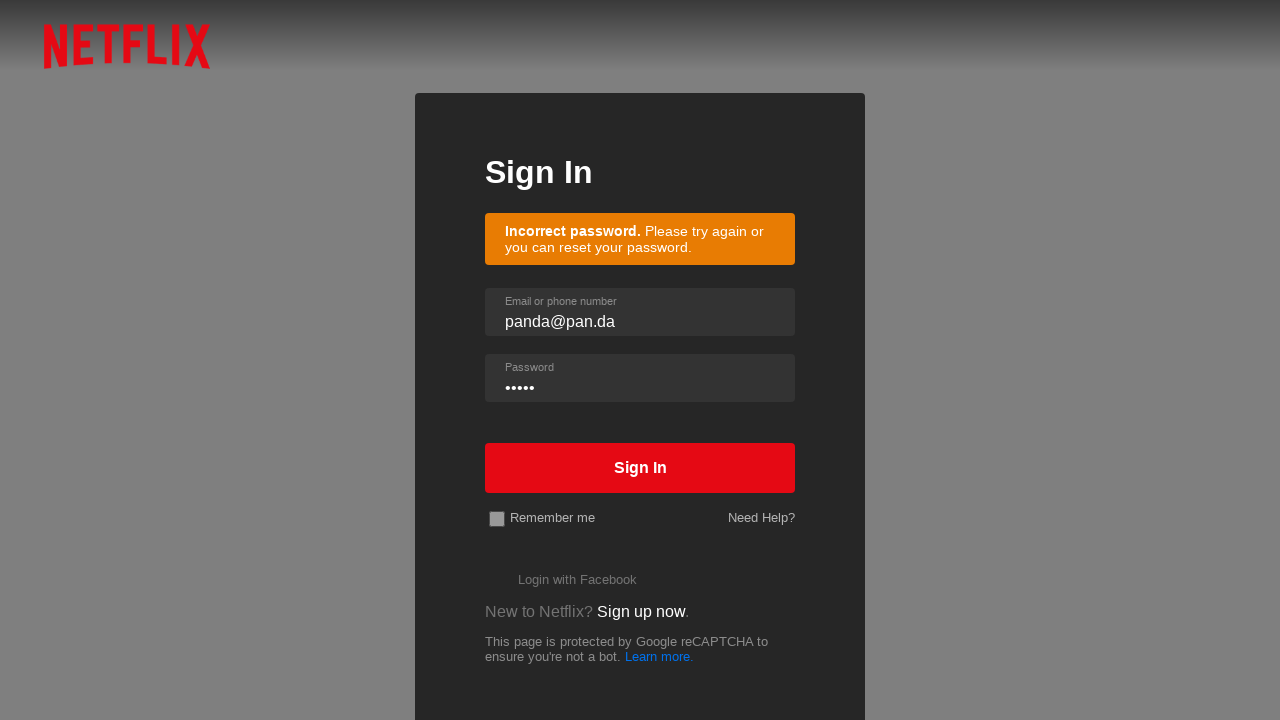

Verified error message is displayed for invalid password
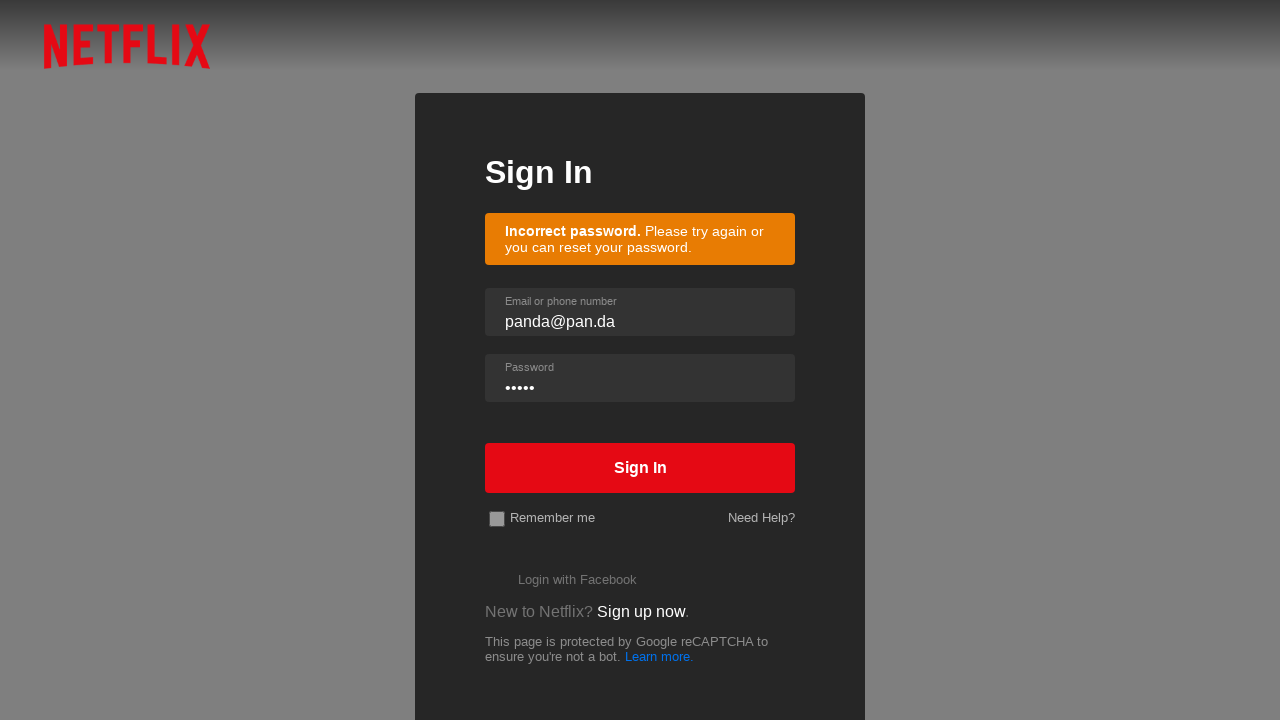

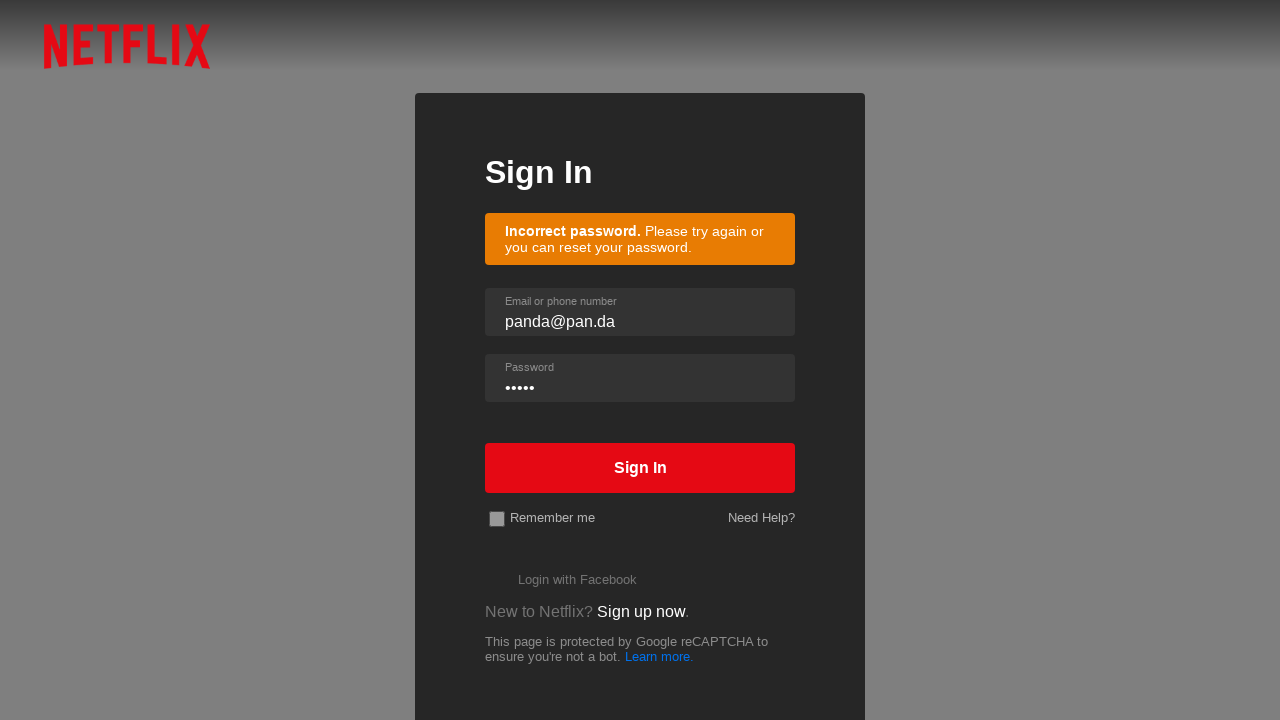